Verifies that the Walmart logo is displayed on the homepage

Starting URL: https://www.walmart.com

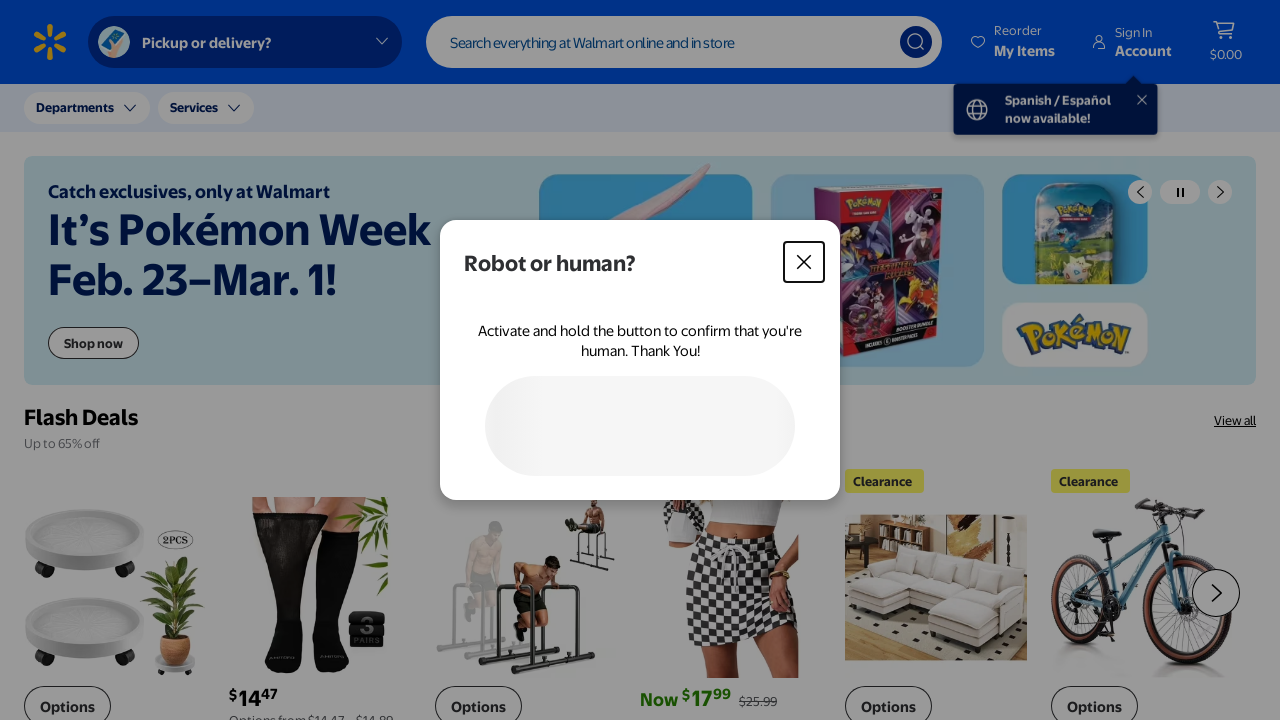

Walmart logo is displayed and visible on the homepage
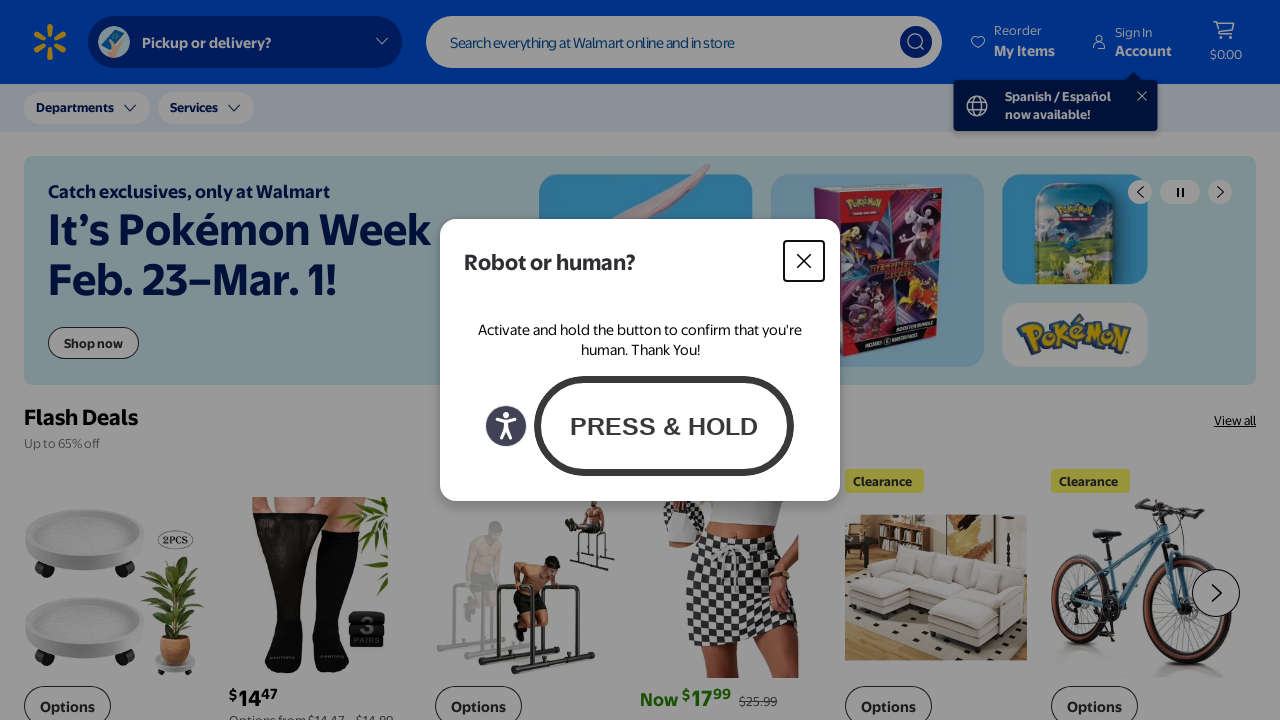

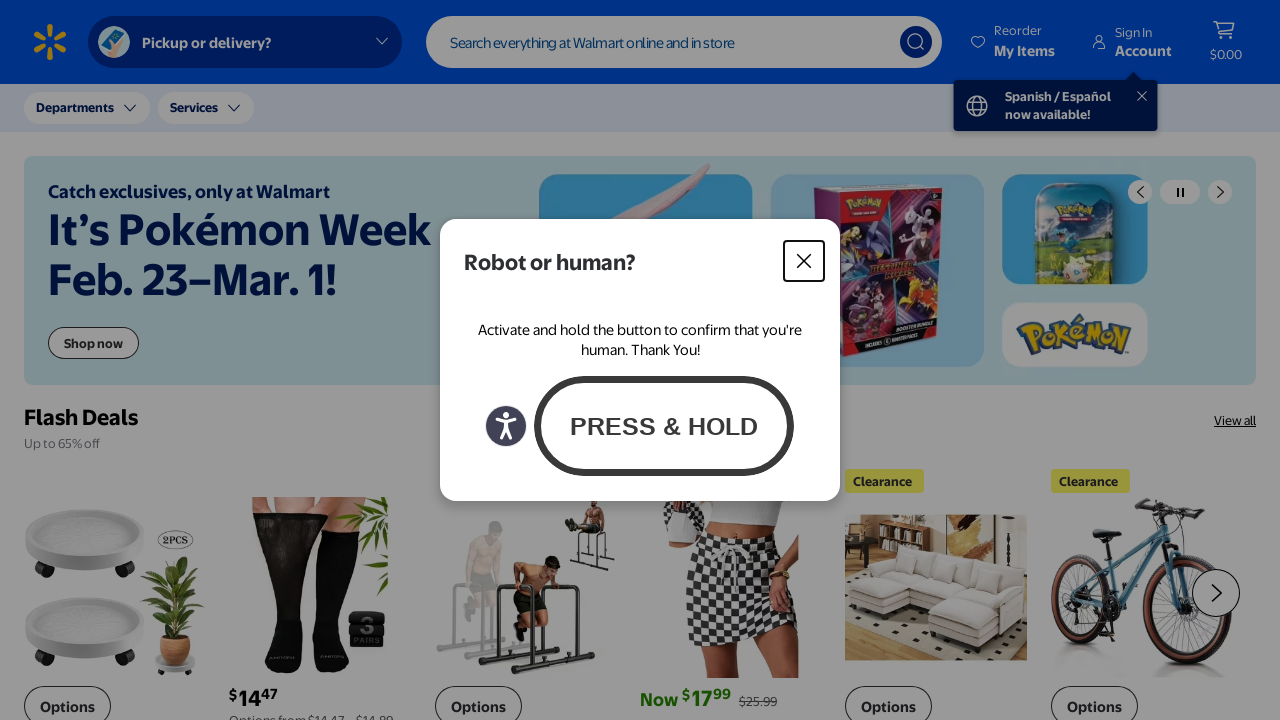